Navigates to the OrangeHRM demo login page and verifies the page loads by checking the title. No actual login is performed.

Starting URL: https://opensource-demo.orangehrmlive.com/web/index.php/auth/login

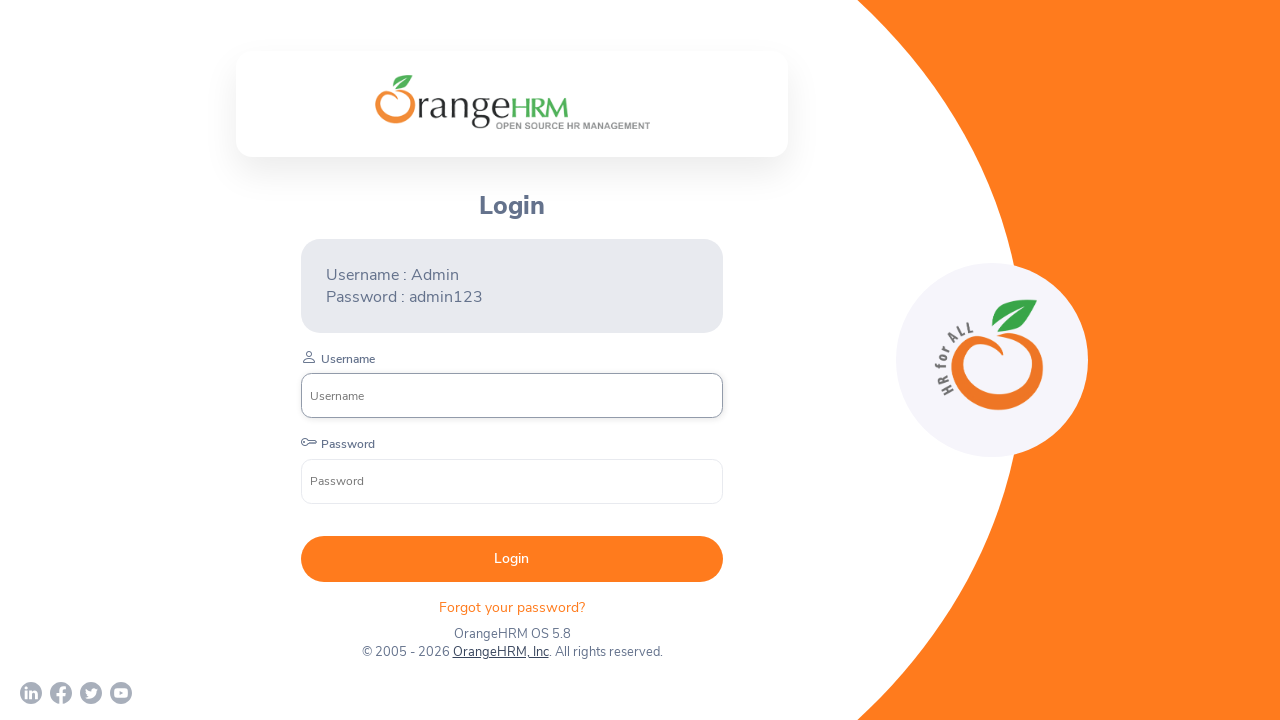

Waited for page to reach domcontentloaded state
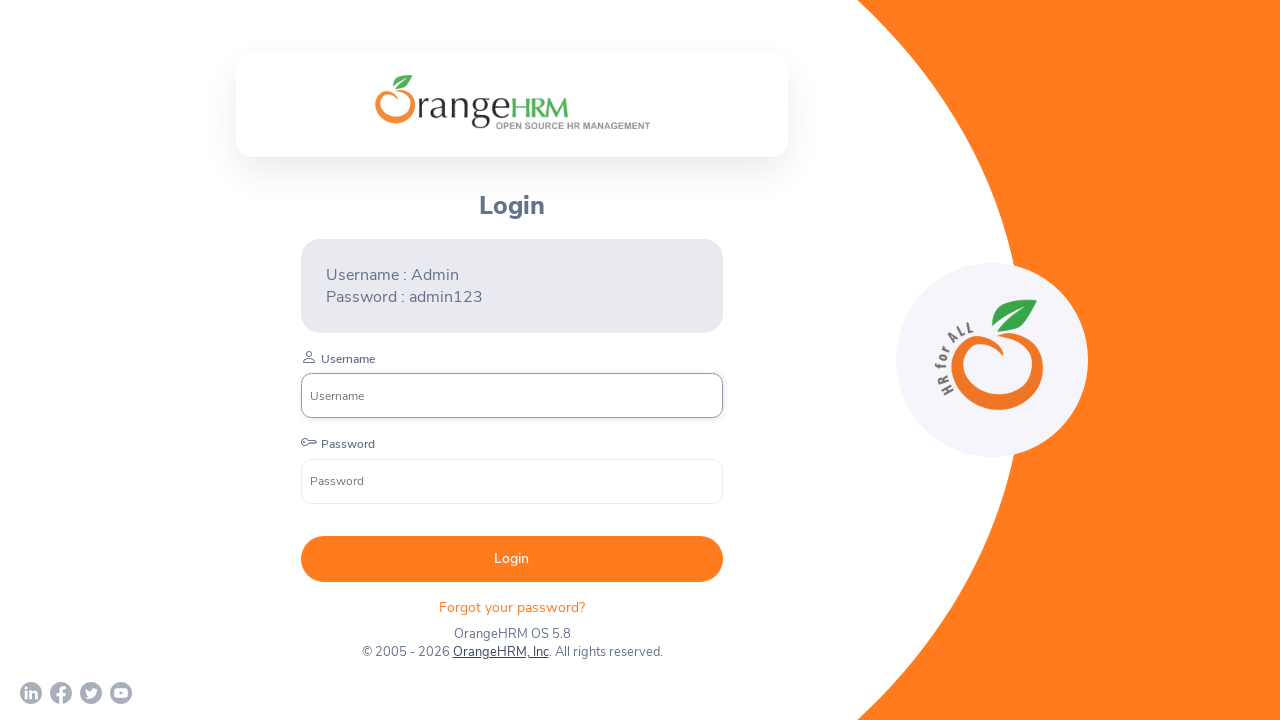

Retrieved page title: OrangeHRM
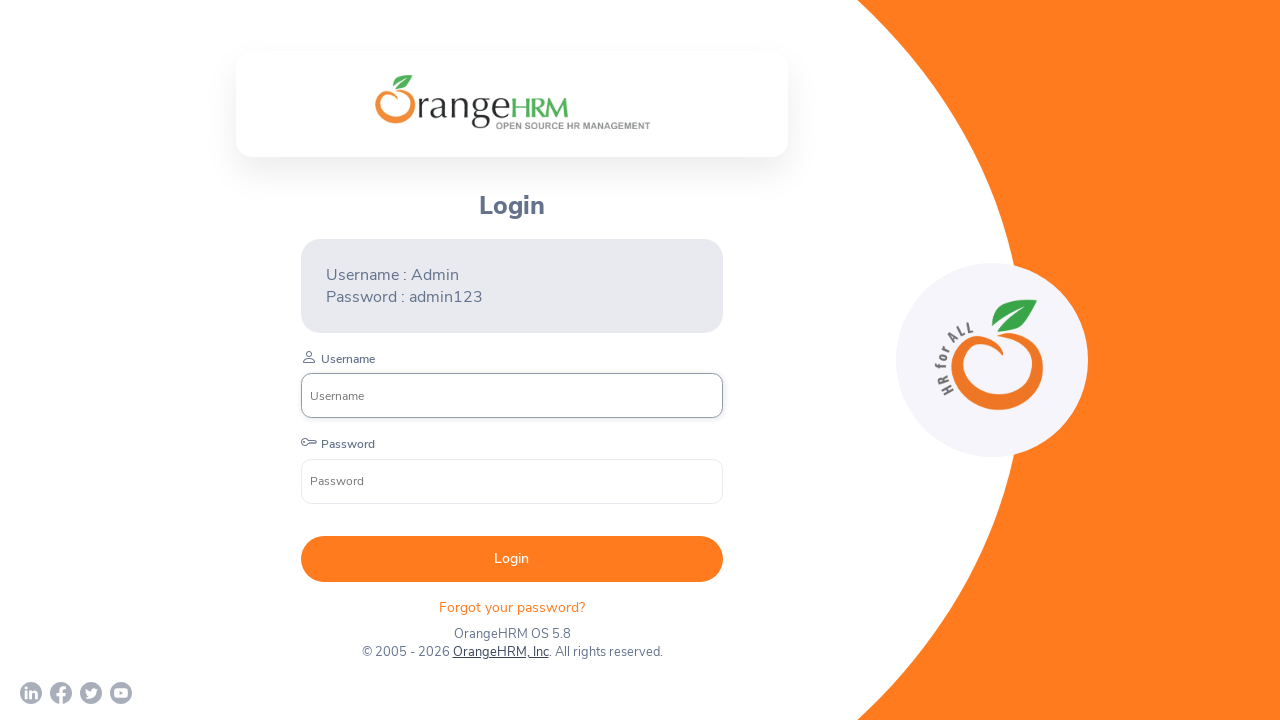

Login form username field is now visible - page loaded successfully
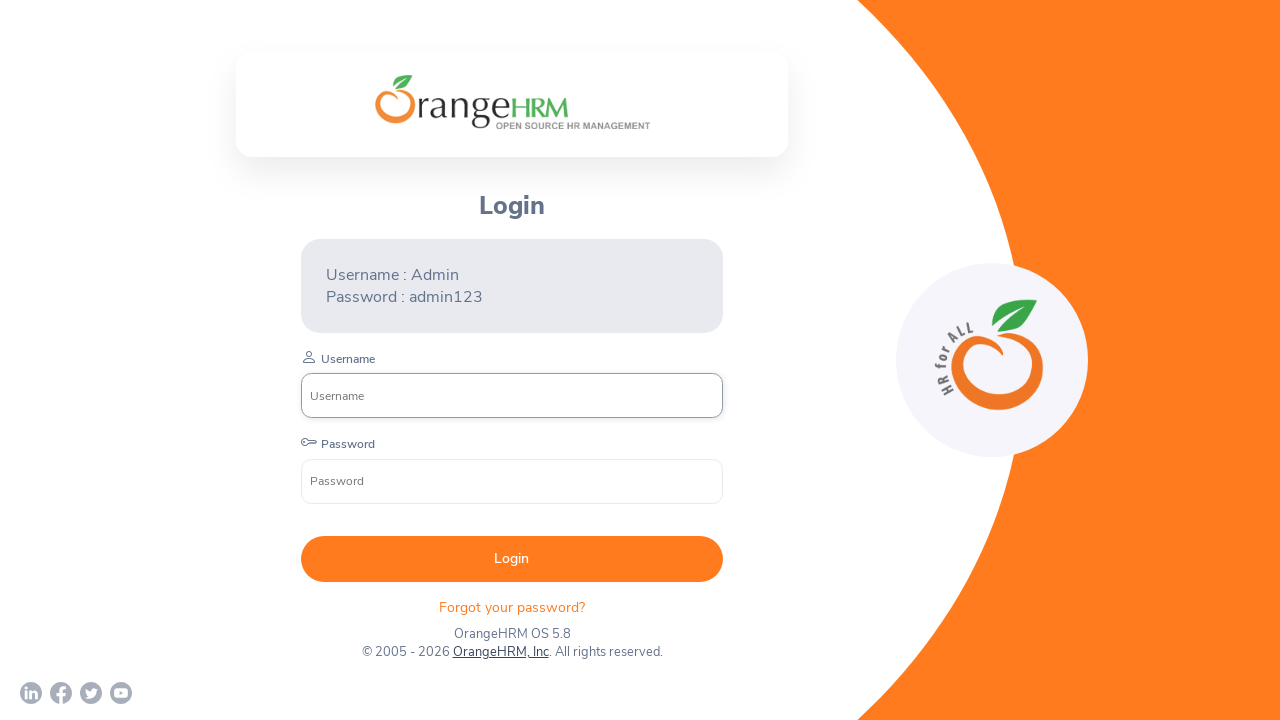

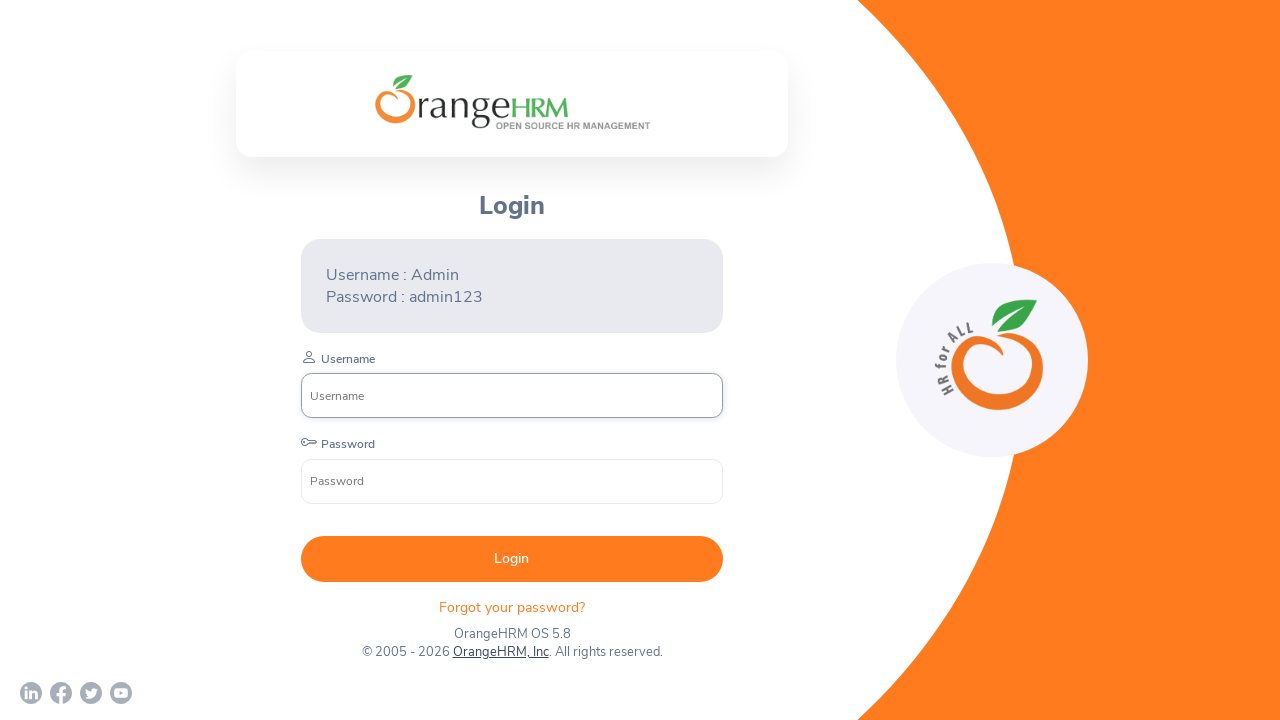